Tests date of birth selection on a dummy ticket website by interacting with a date picker to select April 14, 2002

Starting URL: https://www.dummyticket.com/dummy-ticket-for-visa-application/

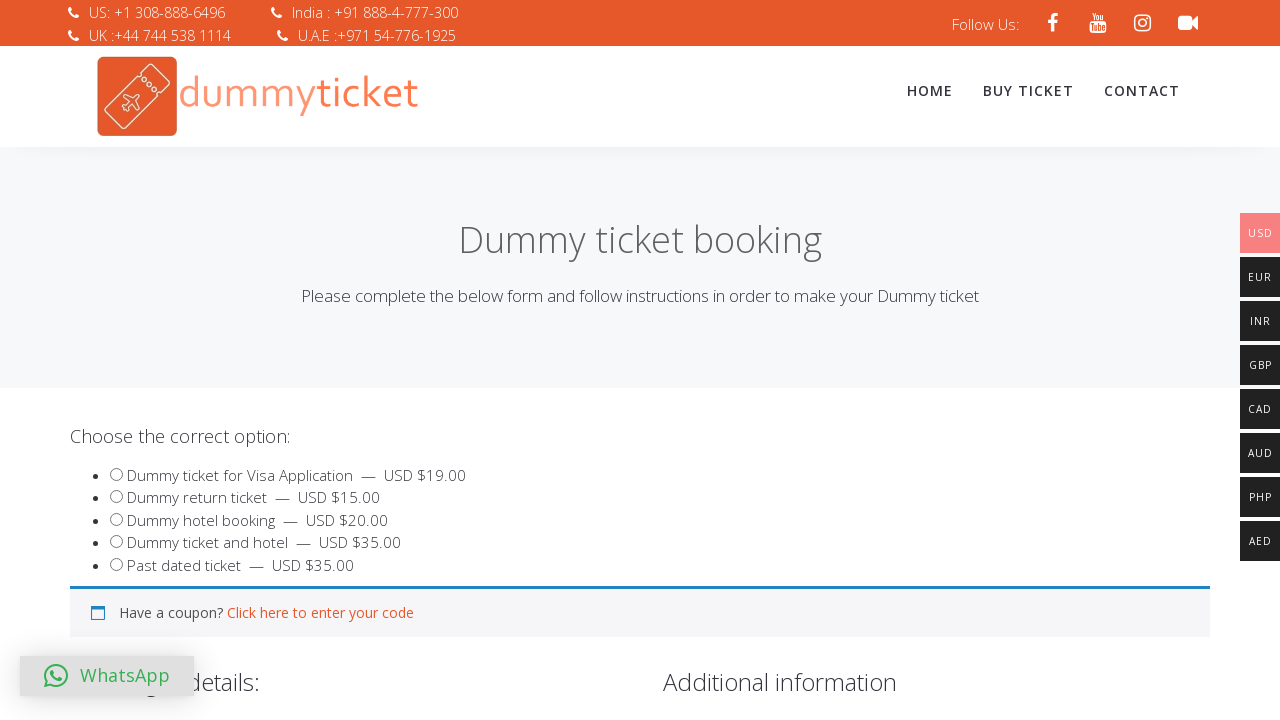

Waited for page to load (networkidle state)
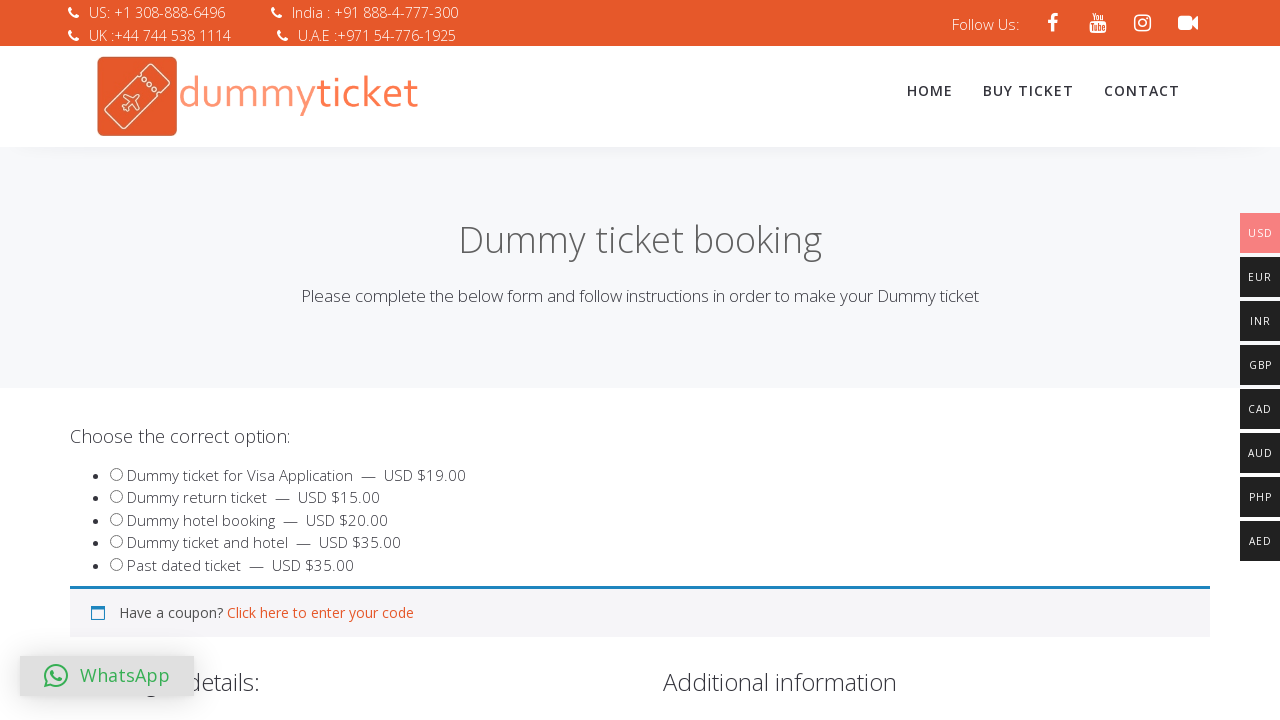

Clicked on date of birth field to open date picker at (344, 360) on #dob
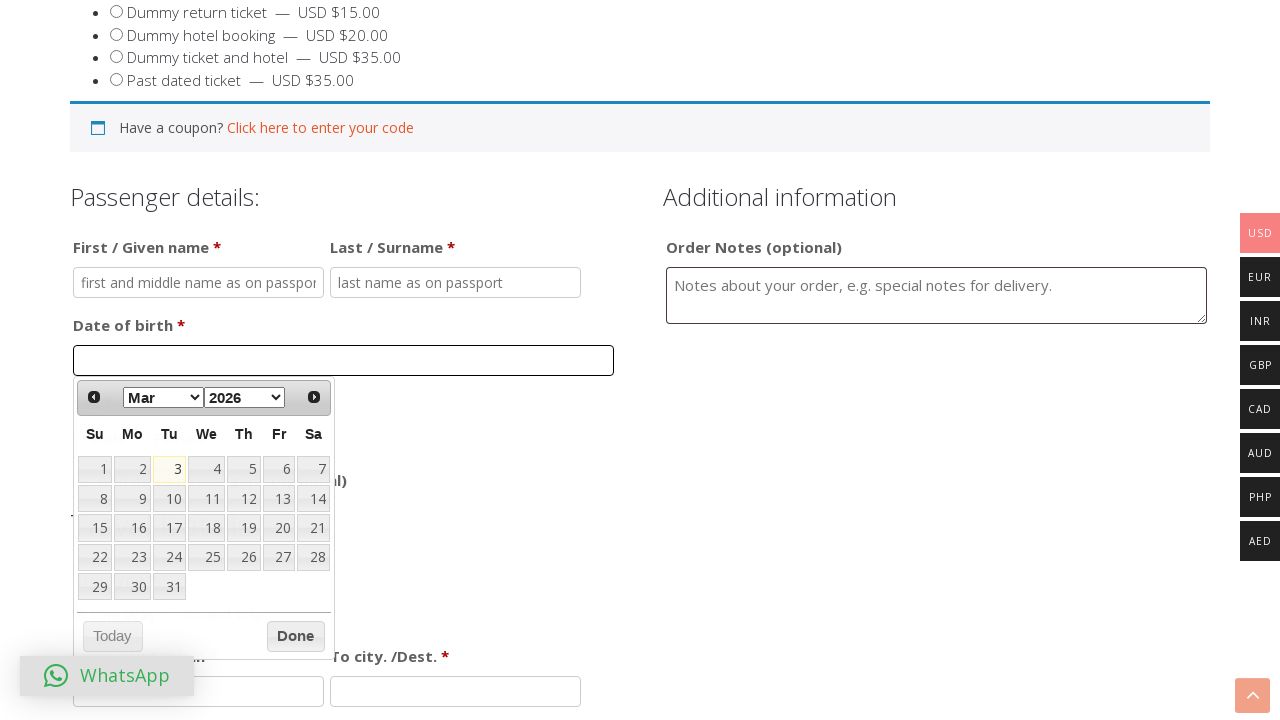

Selected April from month dropdown on select.ui-datepicker-month
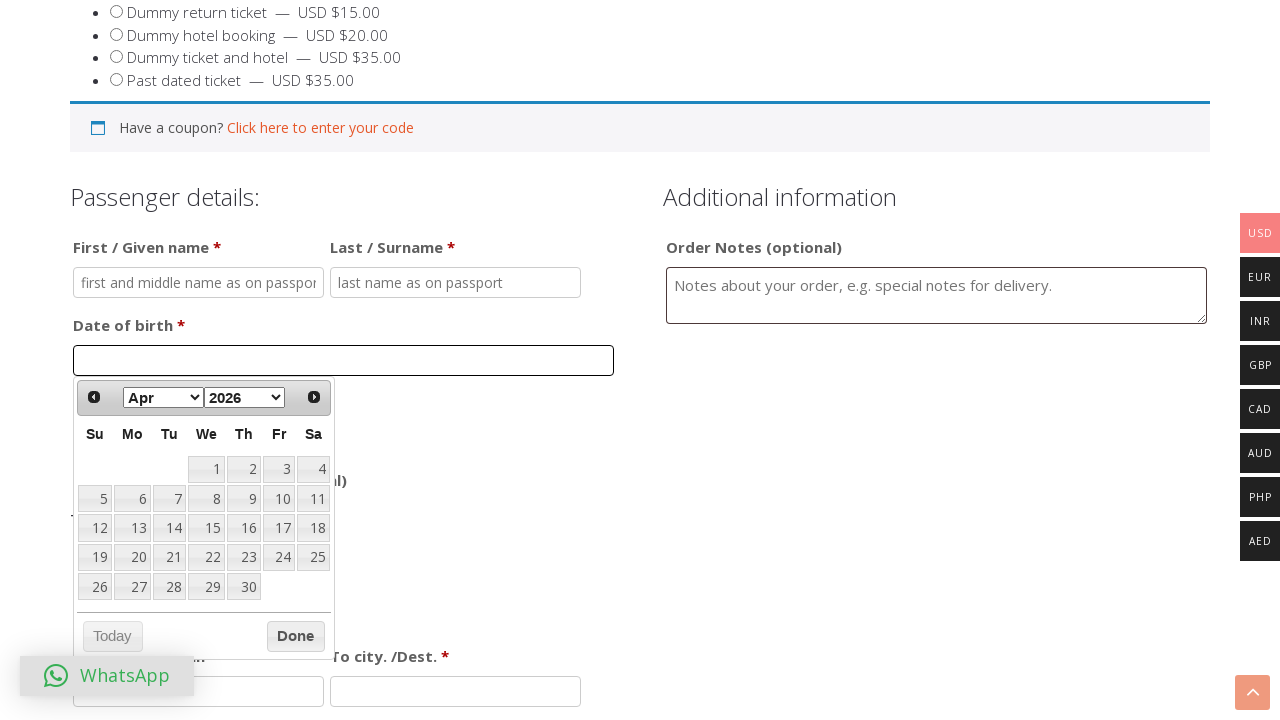

Selected 2002 from year dropdown on select.ui-datepicker-year
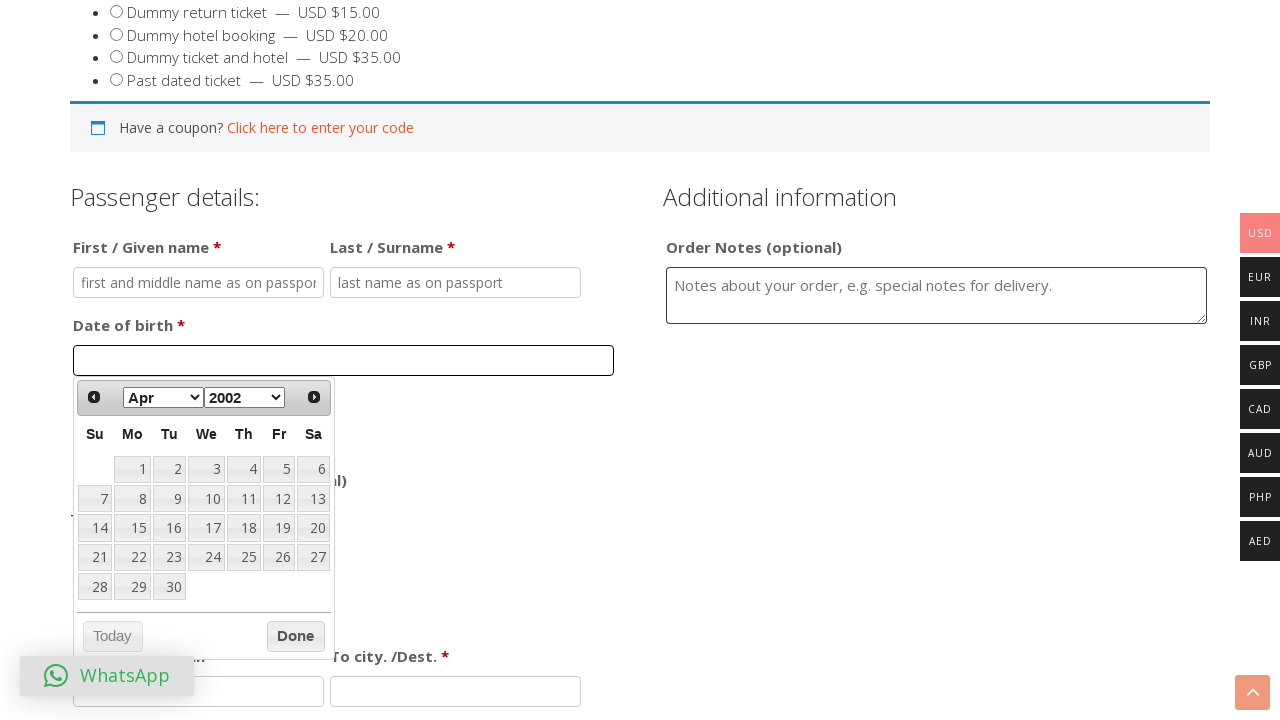

Selected day 14 from the calendar at (95, 528) on xpath=//table[@class='ui-datepicker-calendar']//td//a[text()='14']
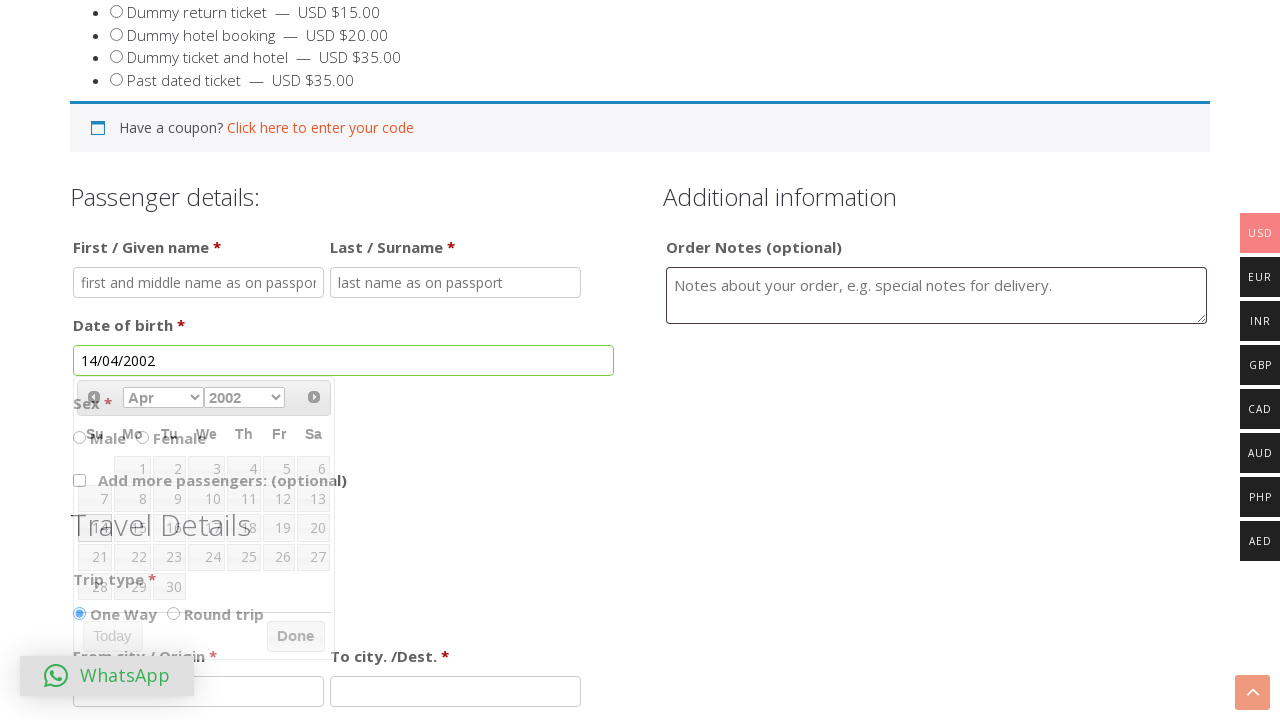

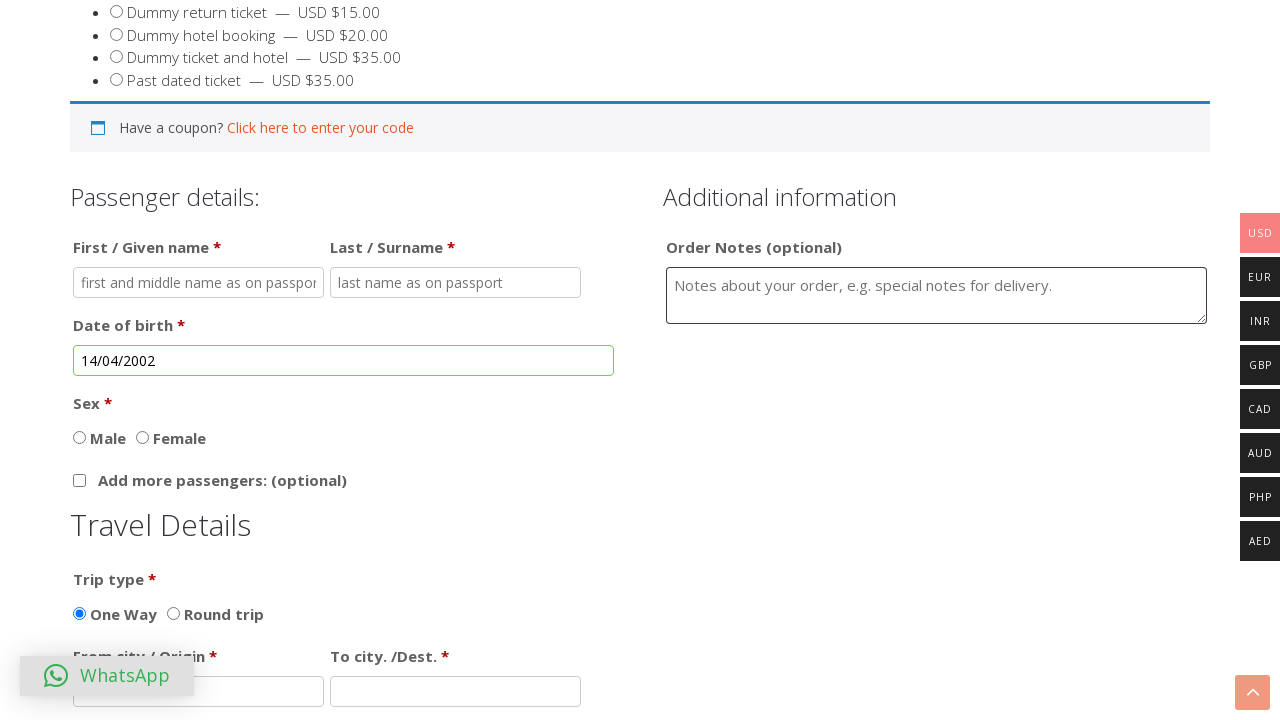